Tests clicking a button with a dynamic ID on a UI testing playground site to verify the button can be located and clicked using CSS selector

Starting URL: http://uitestingplayground.com/dynamicid

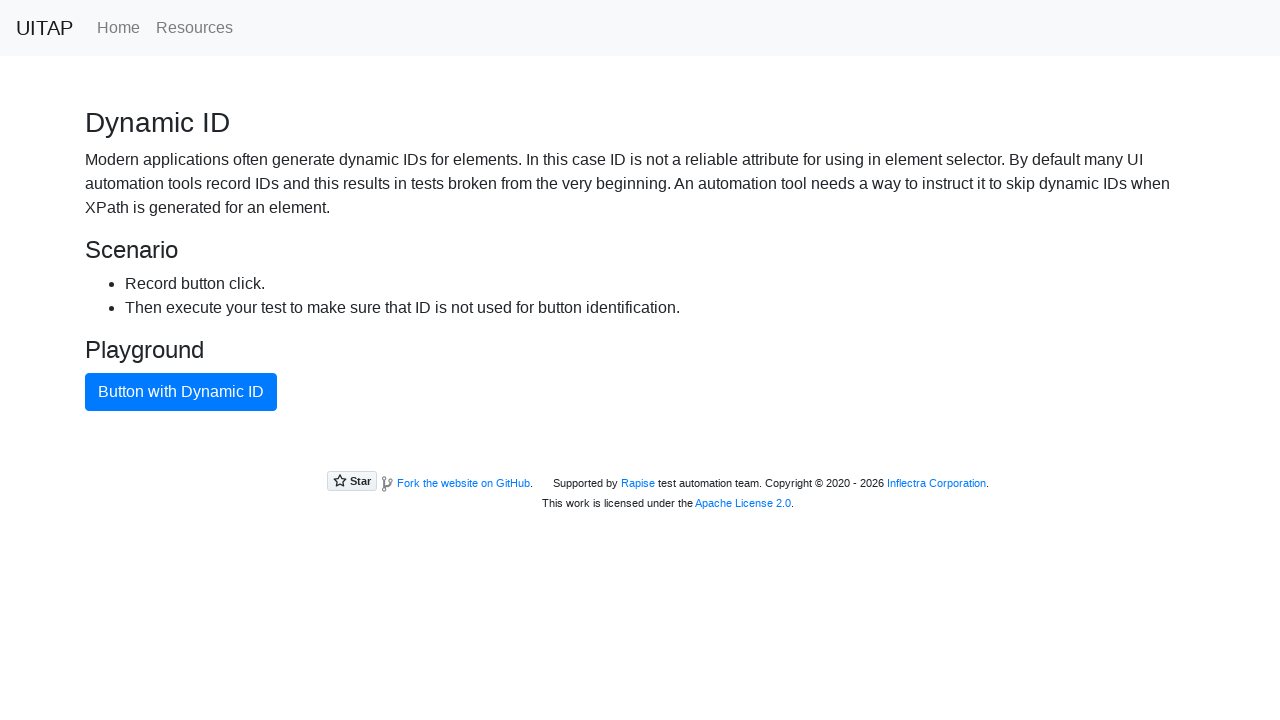

Clicked the blue button with dynamic ID using CSS selector at (181, 392) on button.btn.btn-primary
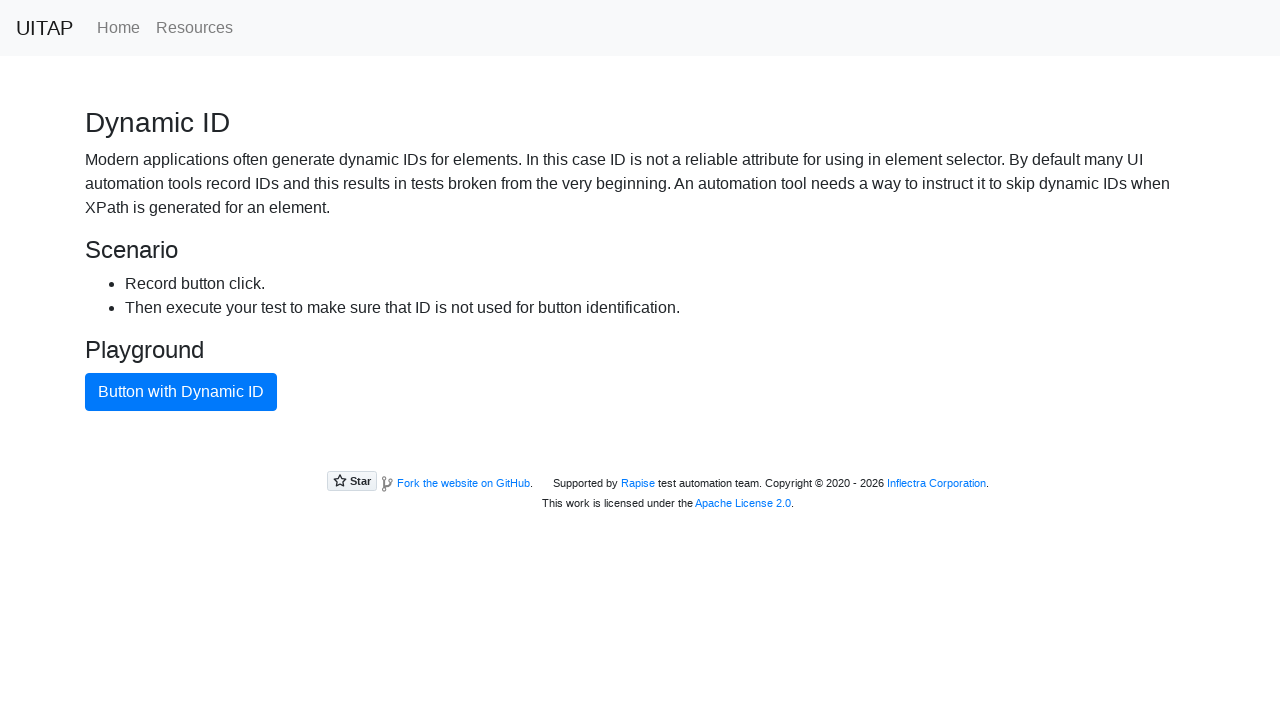

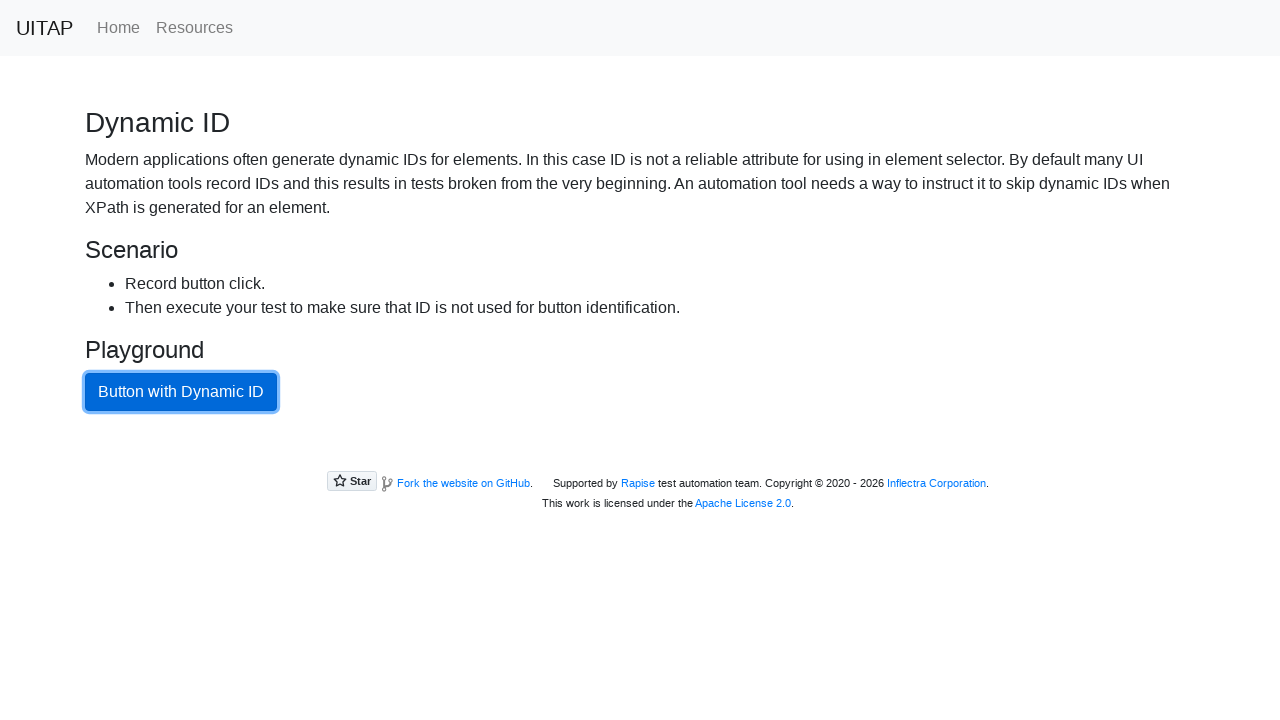